Navigates to an automation practice page and verifies that footer links are present and accessible

Starting URL: https://www.rahulshettyacademy.com/AutomationPractice/

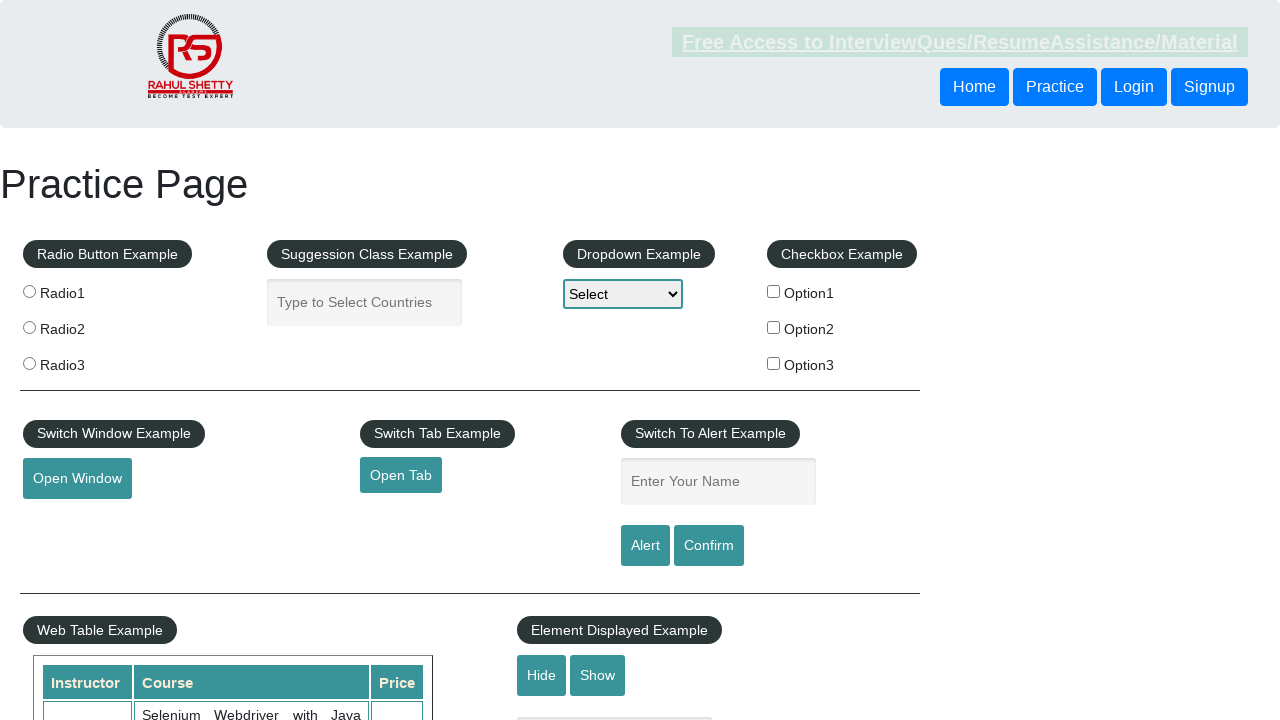

Waited for page to fully load (networkidle)
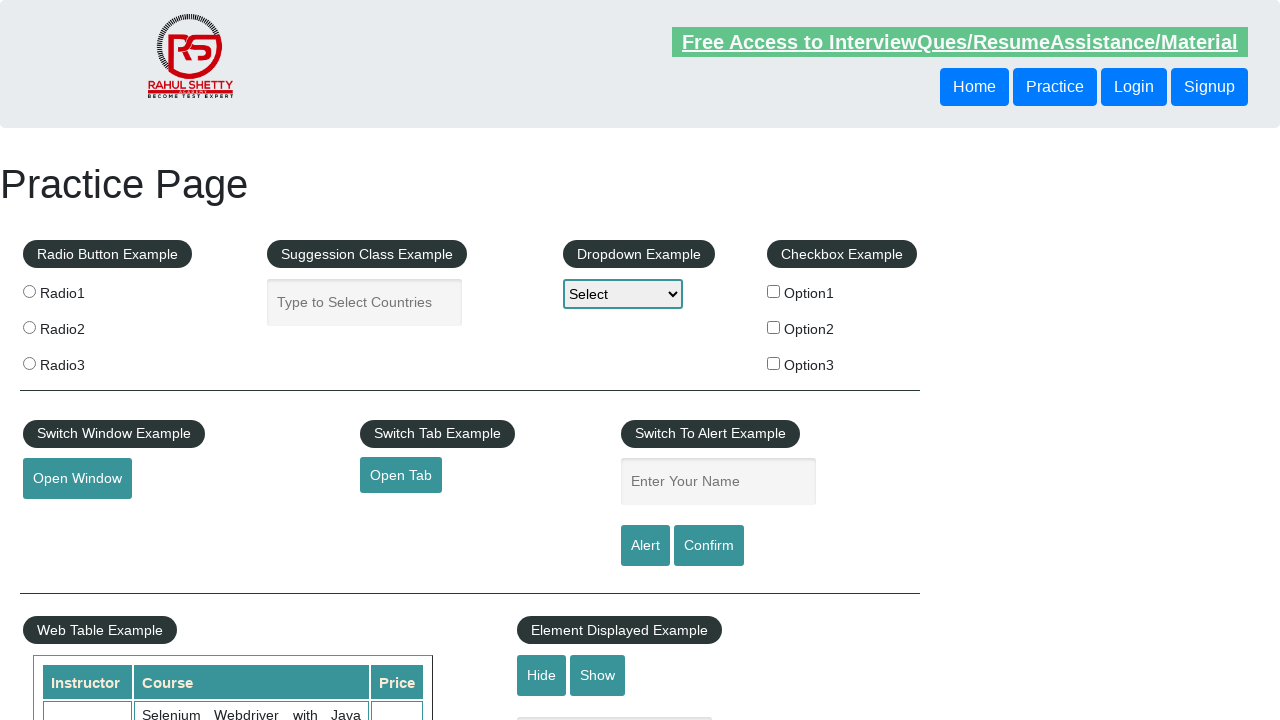

Located all footer links using CSS selector 'li.gf-li a'
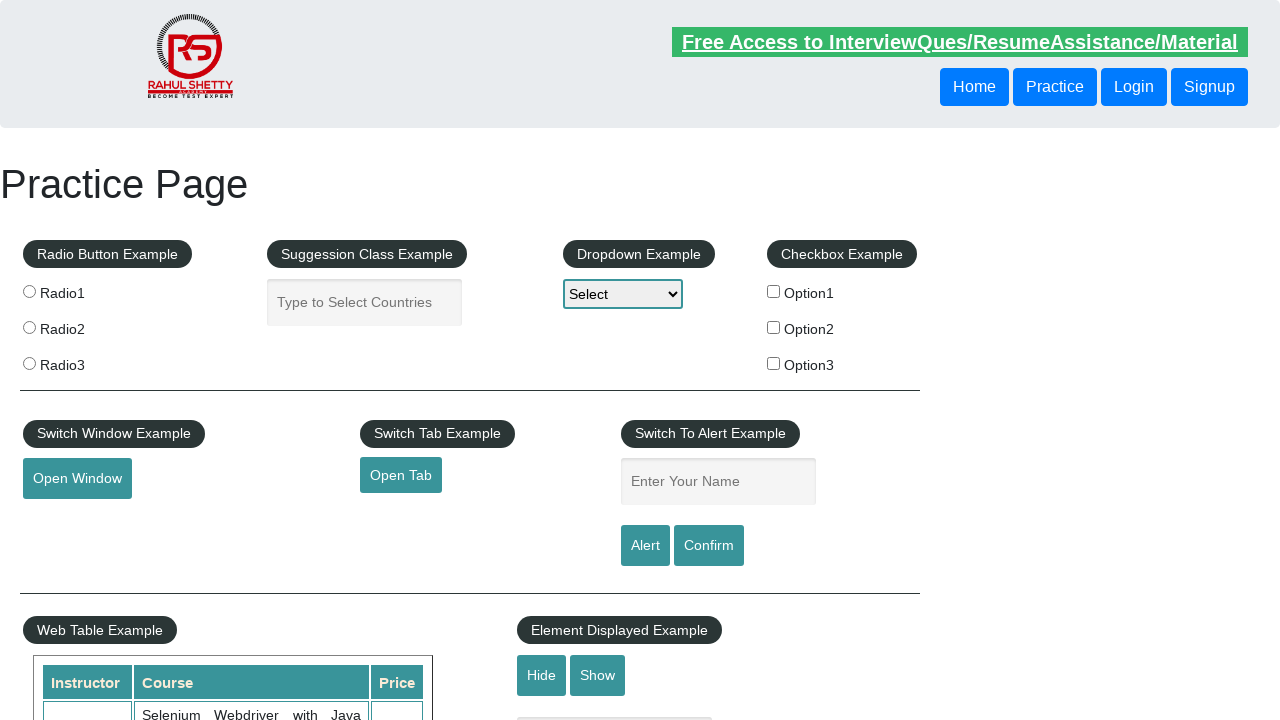

Verified that footer links are present (20 links found)
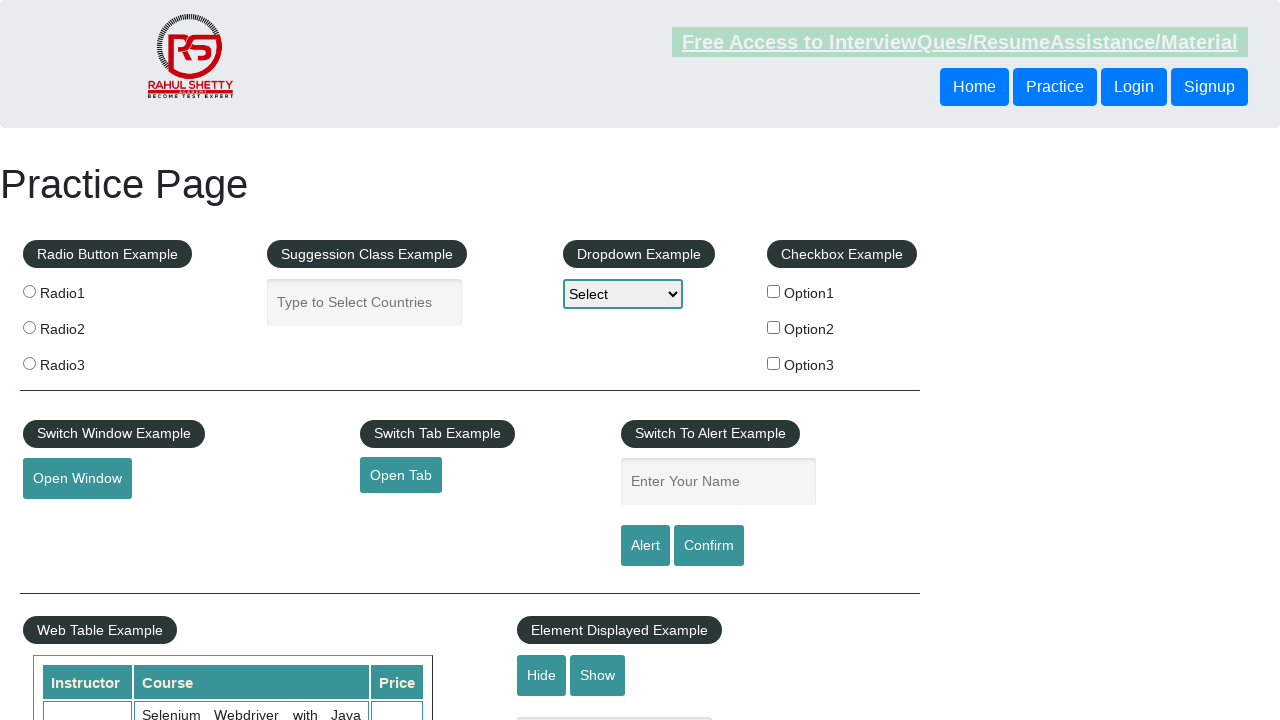

Retrieved text content of footer link 1: 'Discount Coupons'
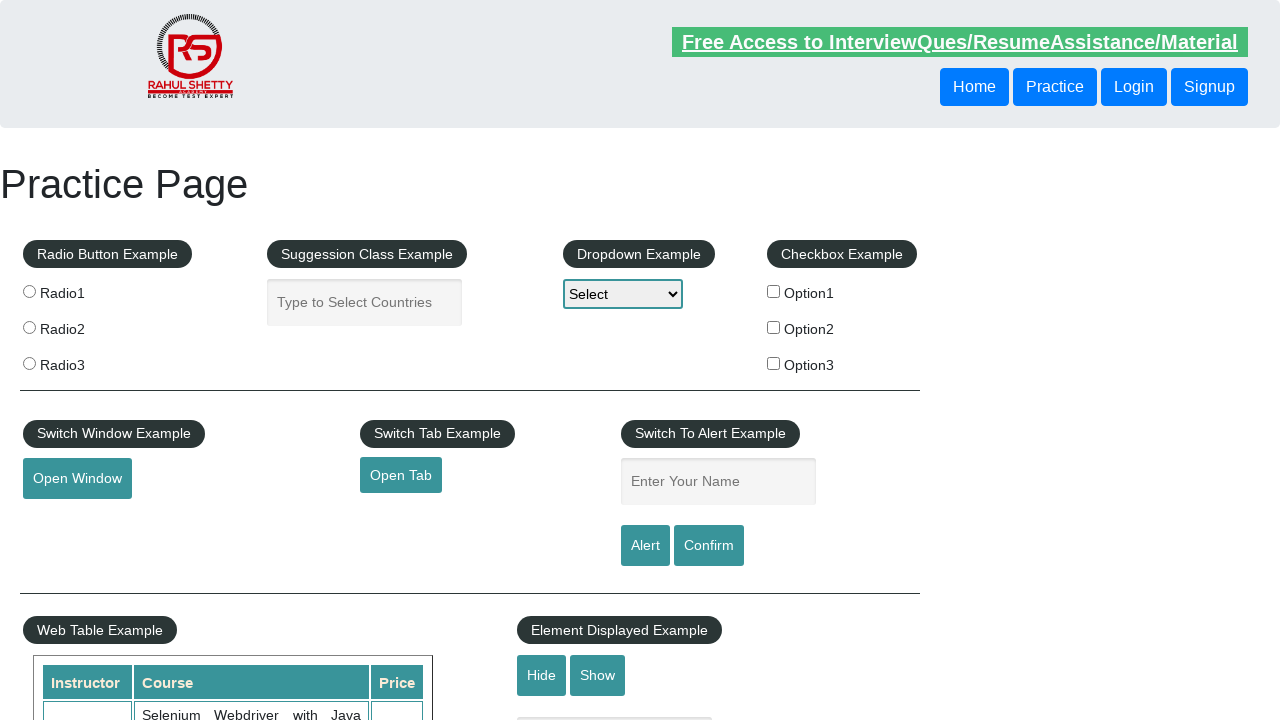

Retrieved href attribute from footer link 'Discount Coupons': '#'
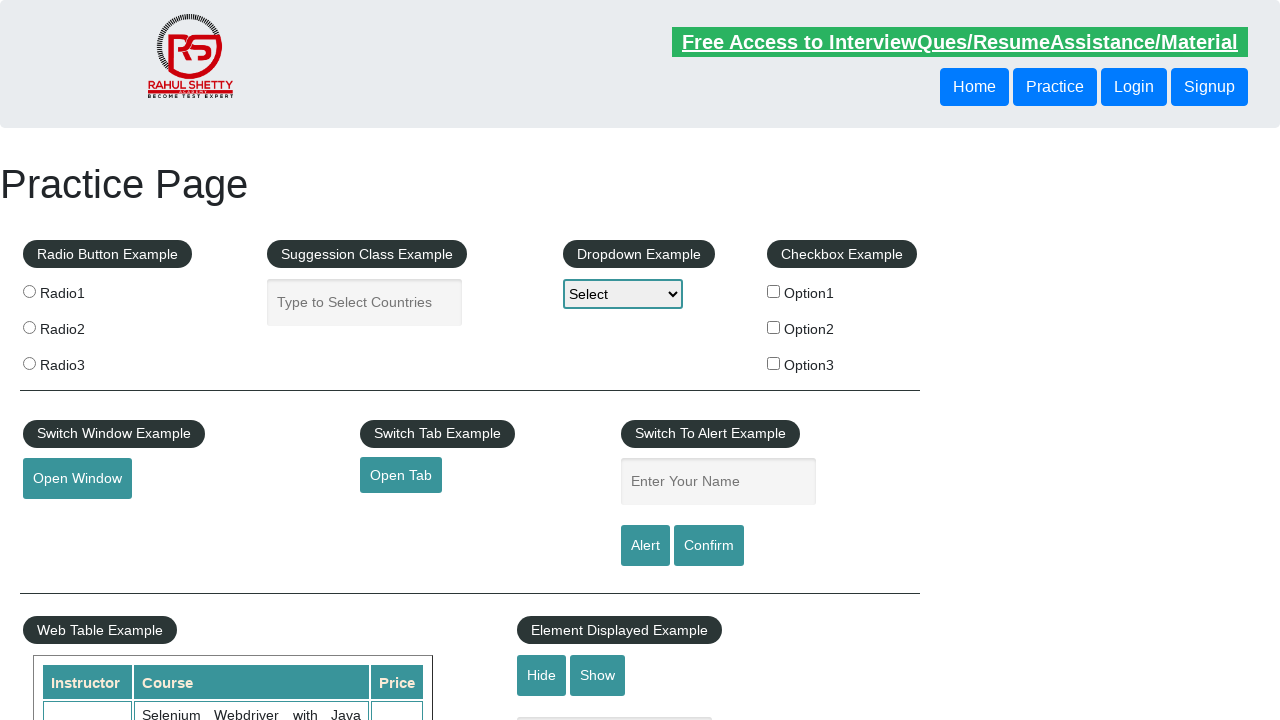

Verified footer link 'Discount Coupons' has a valid href attribute
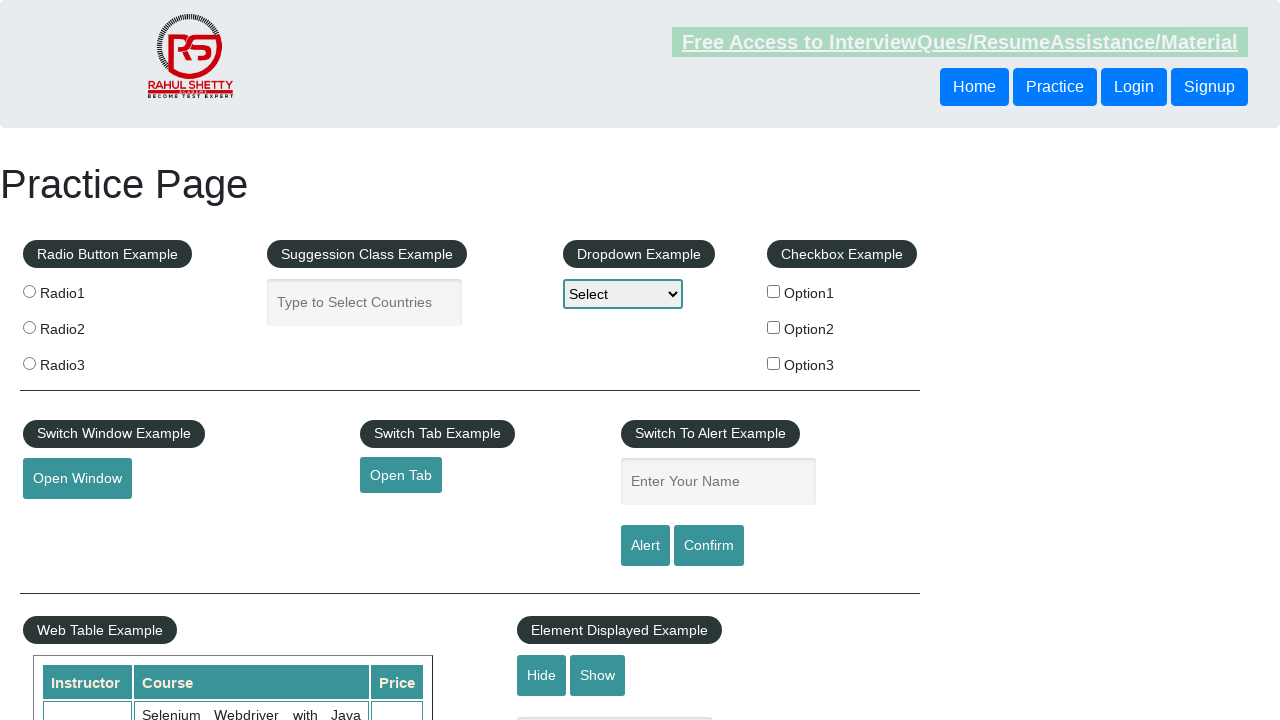

Retrieved text content of footer link 2: 'REST API'
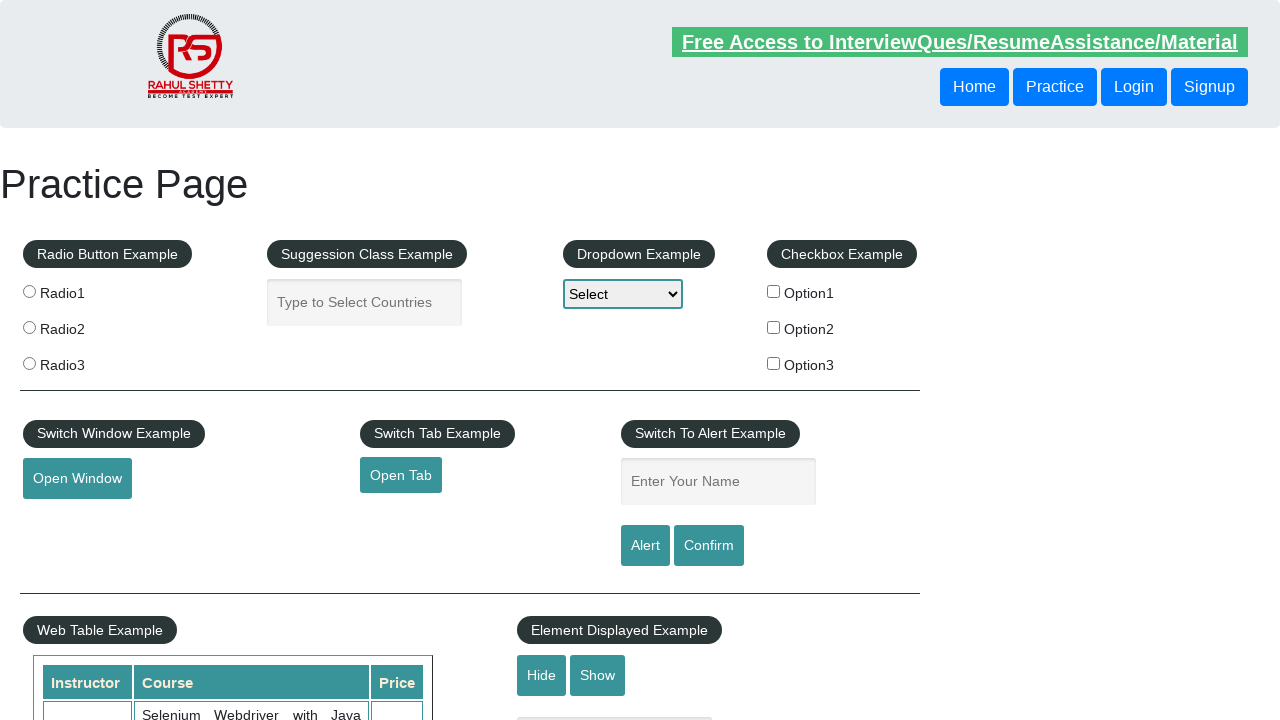

Retrieved href attribute from footer link 'REST API': 'http://www.restapitutorial.com/'
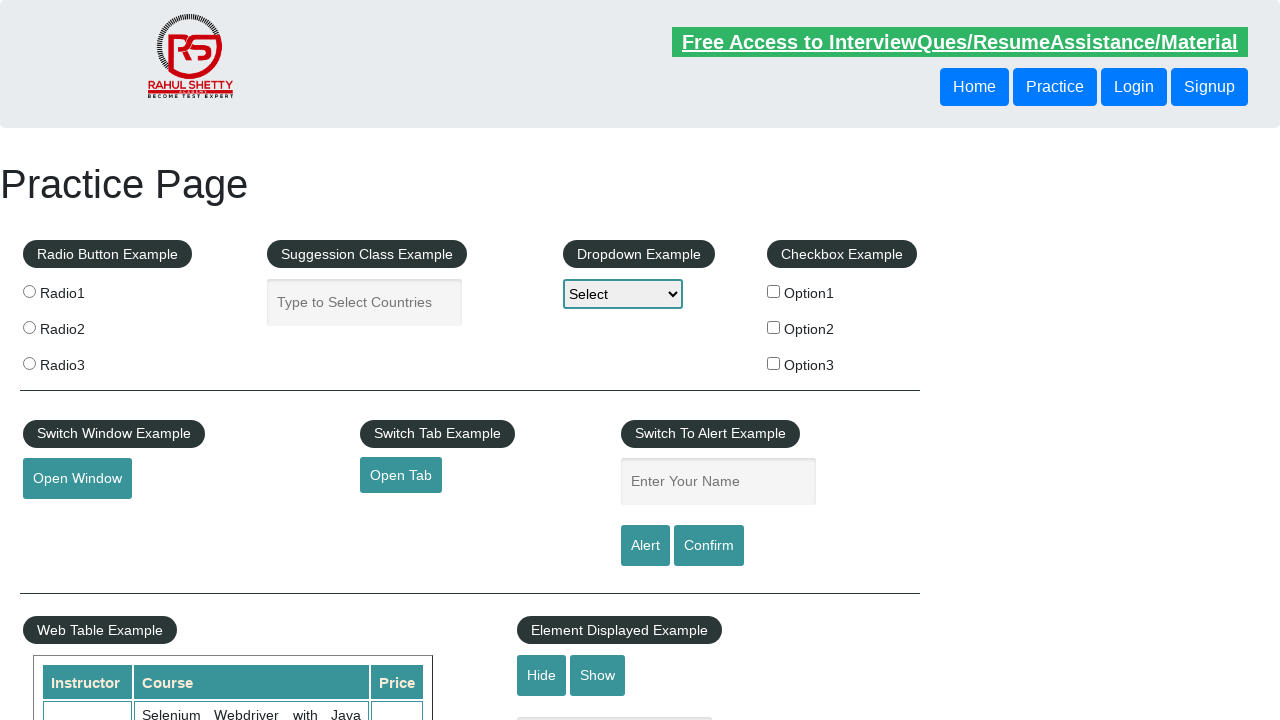

Verified footer link 'REST API' has a valid href attribute
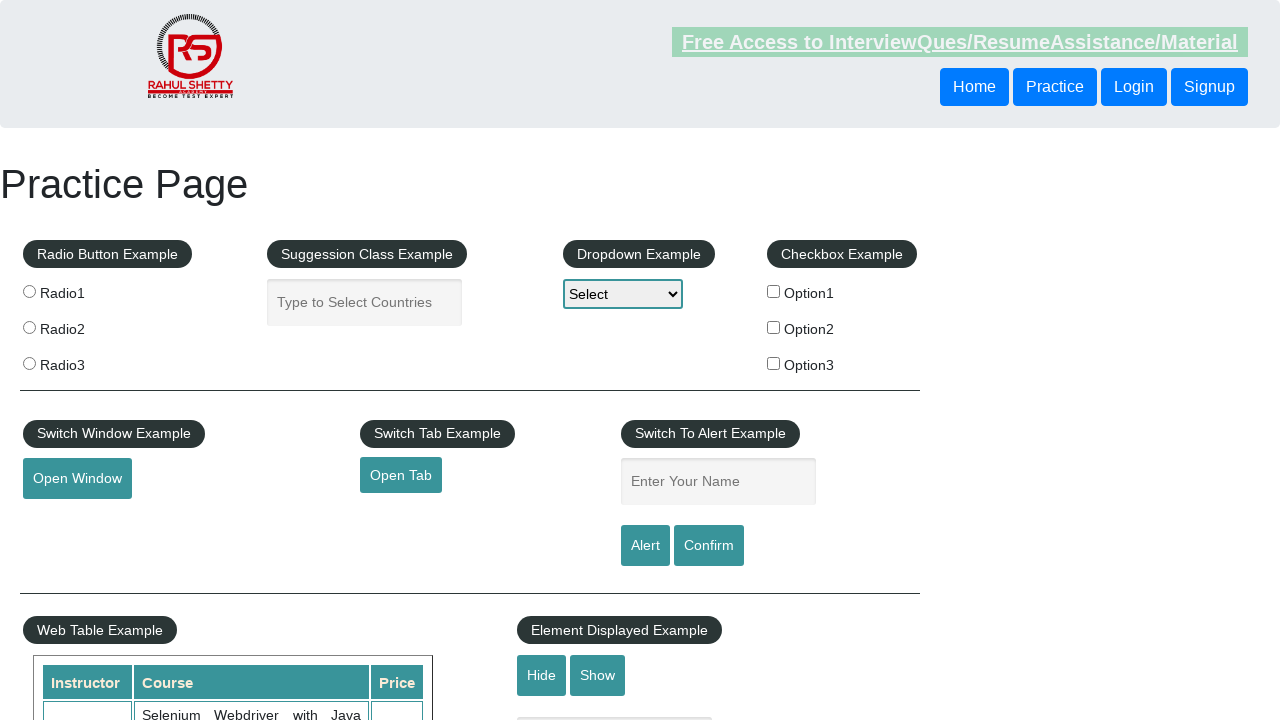

Retrieved text content of footer link 3: 'SoapUI'
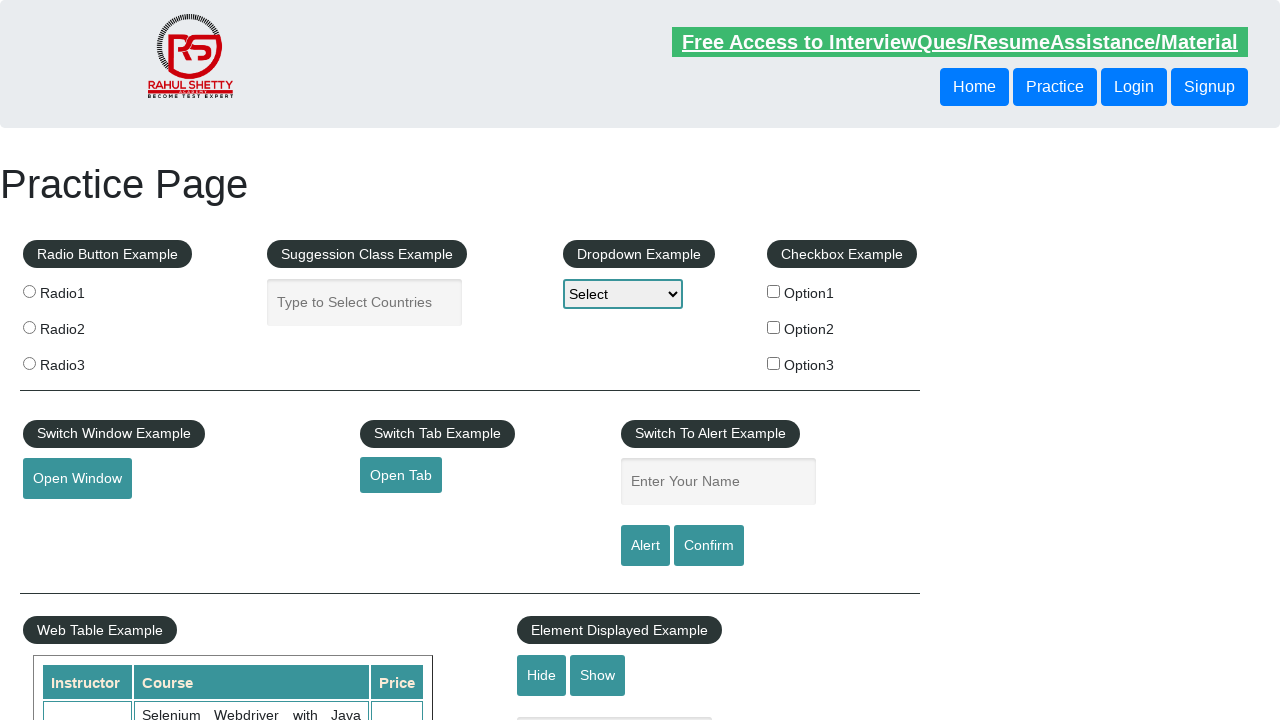

Retrieved href attribute from footer link 'SoapUI': 'https://www.soapui.org/'
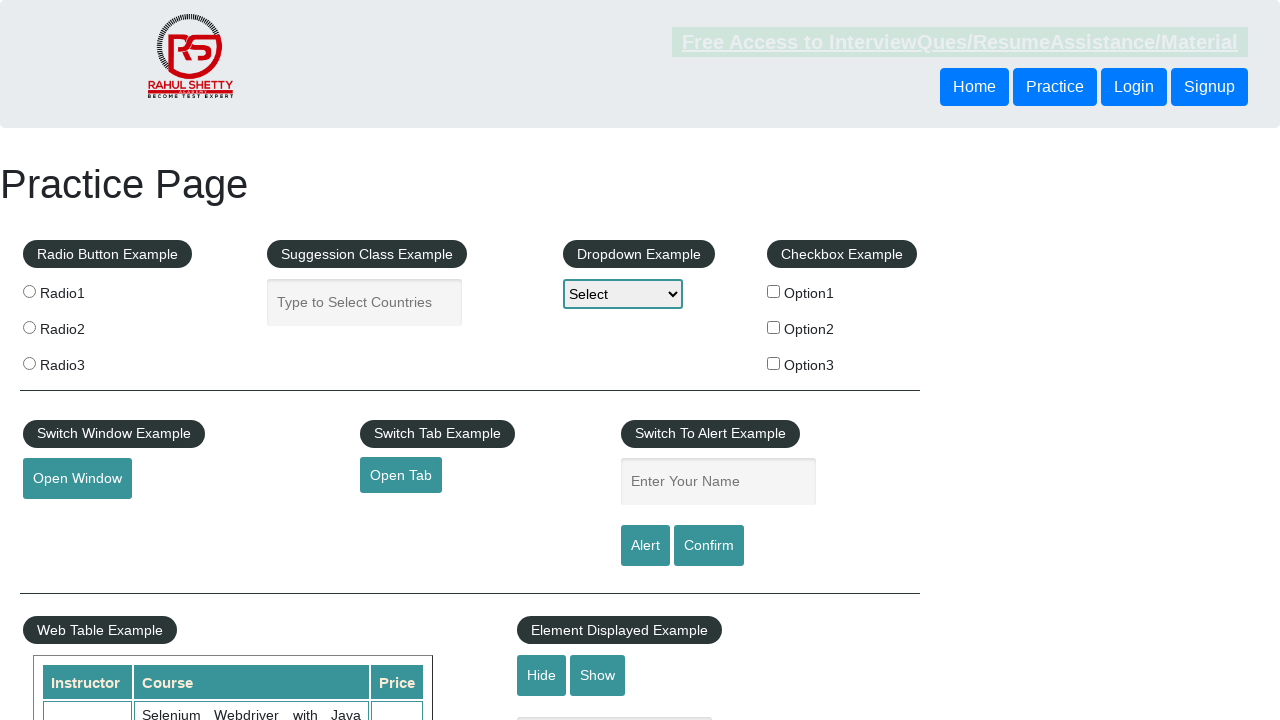

Verified footer link 'SoapUI' has a valid href attribute
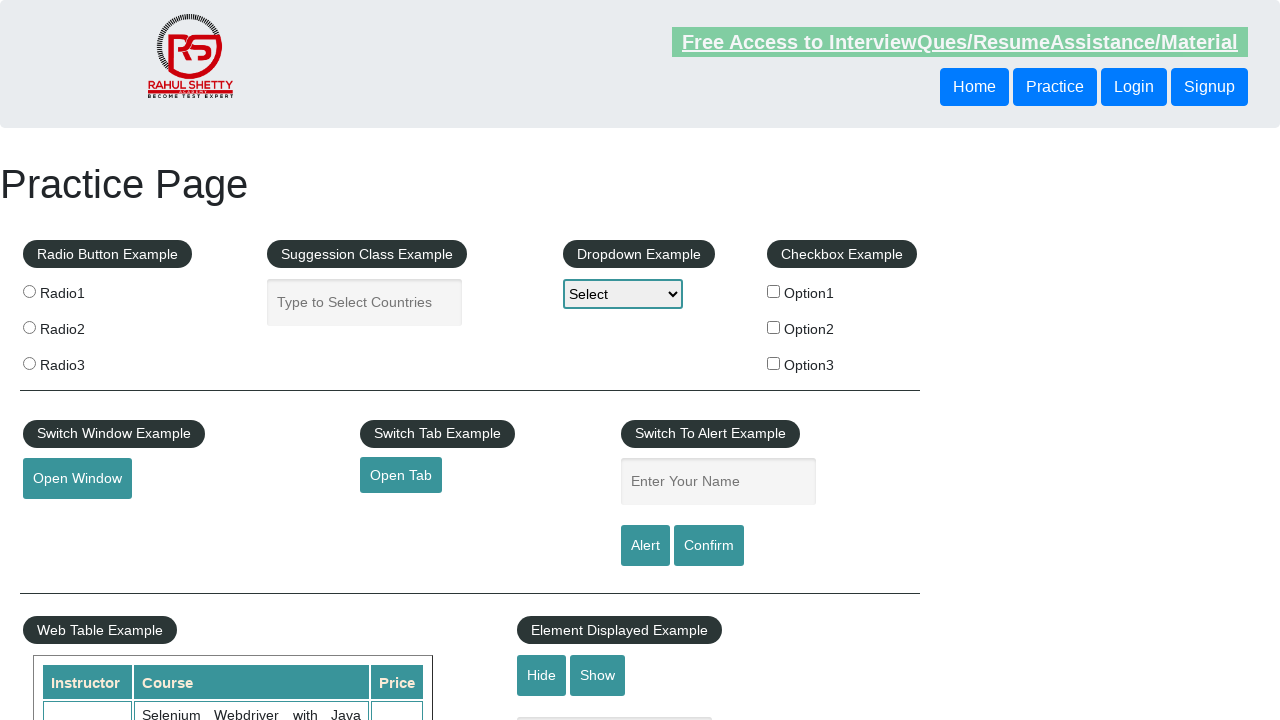

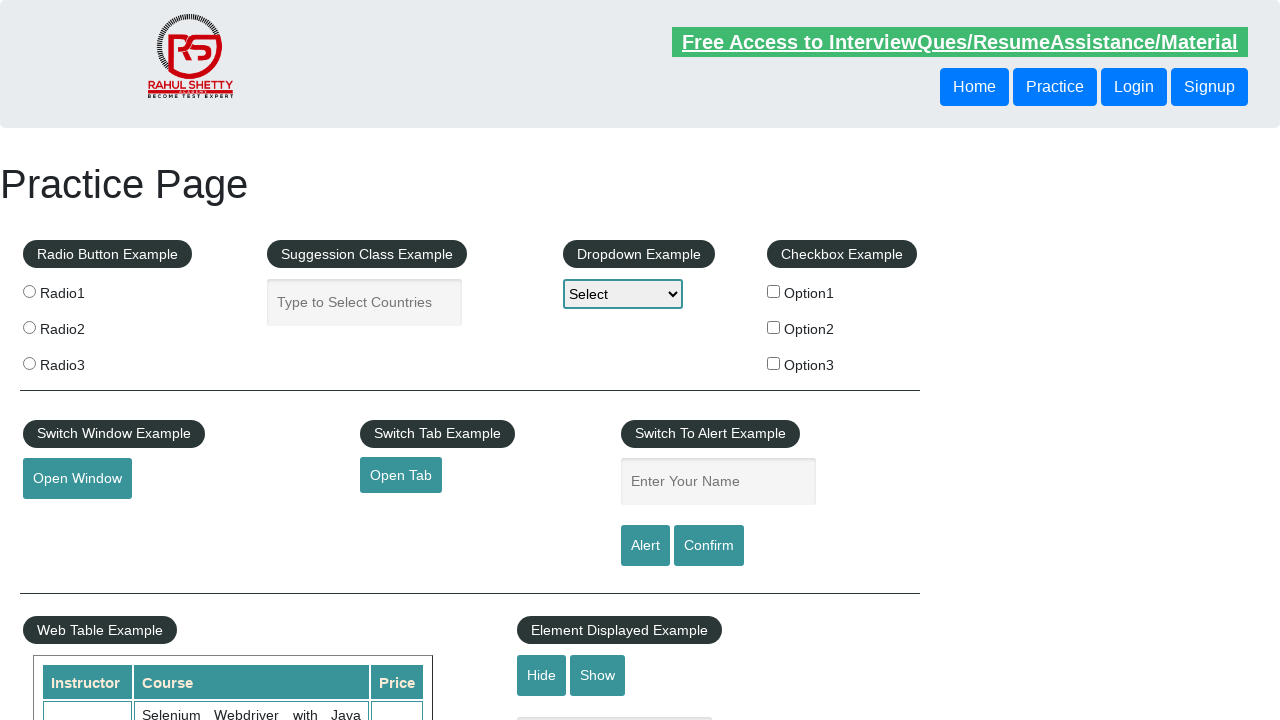